Tests file upload functionality by selecting a file via the file input field and submitting the upload form, then verifies the uploaded filename is displayed on the confirmation page.

Starting URL: http://the-internet.herokuapp.com/upload

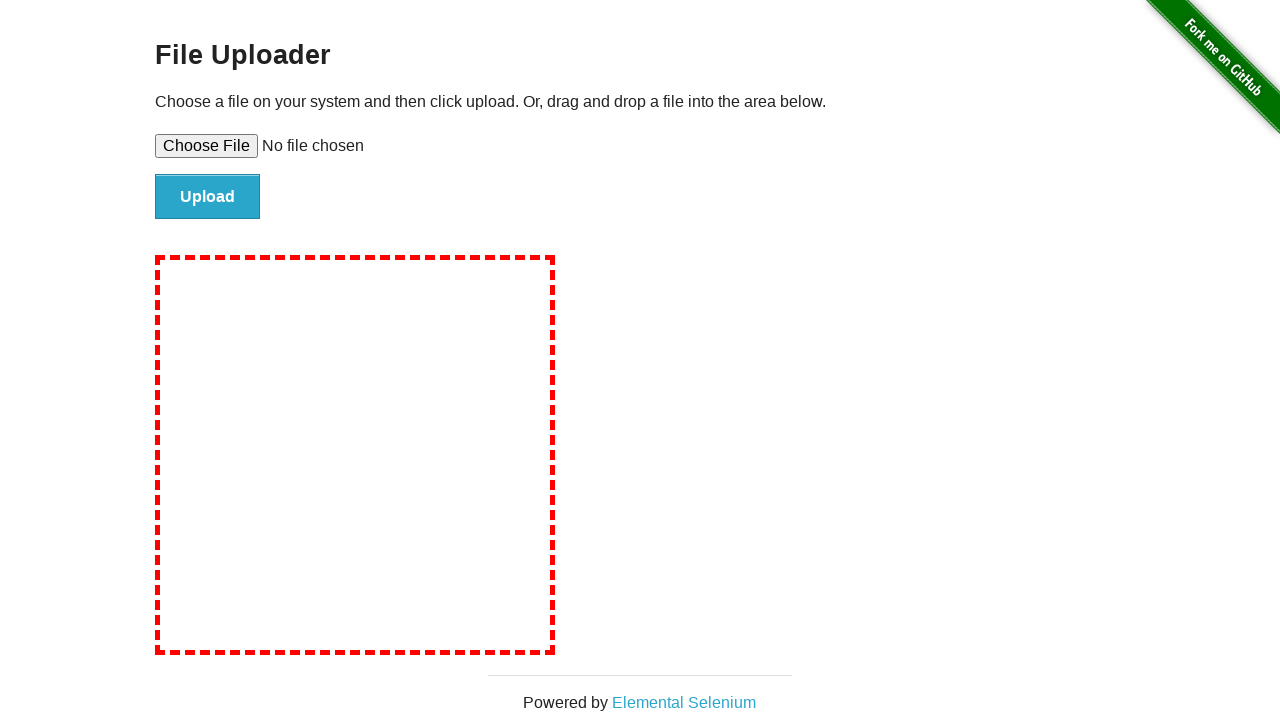

Created temporary test file: tmpciyf34tv.txt
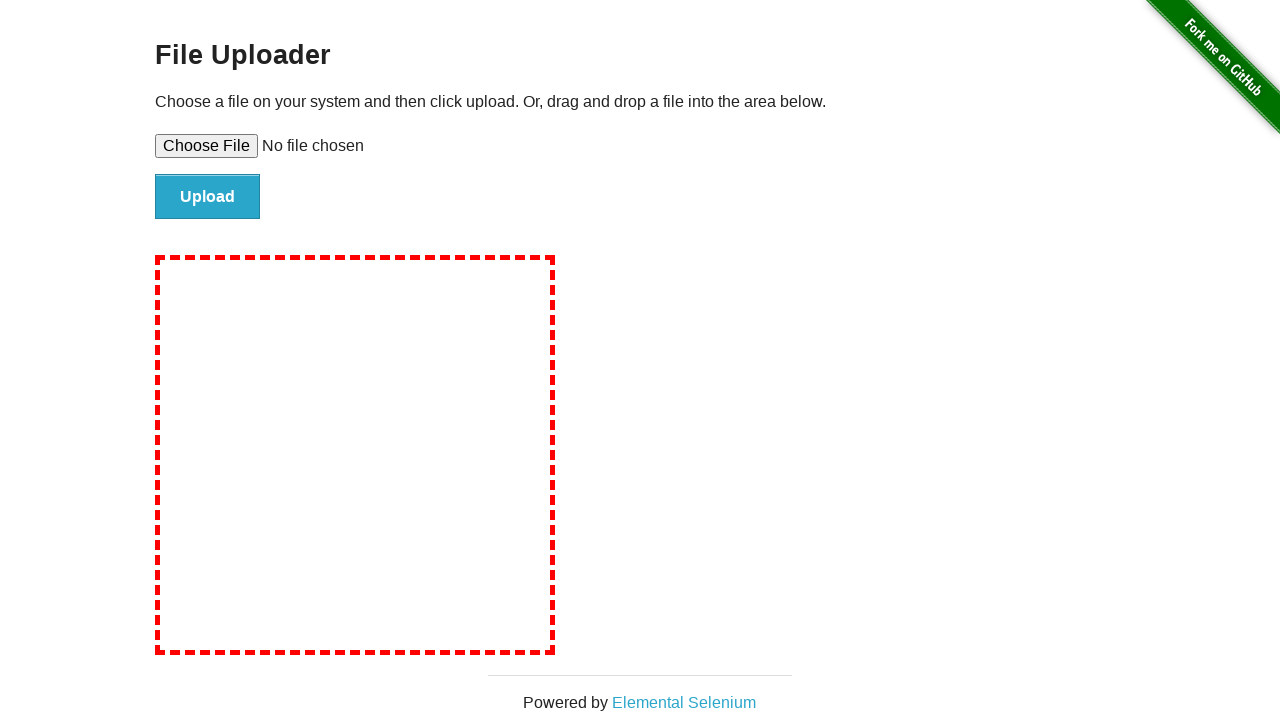

Selected file 'tmpciyf34tv.txt' via file input field
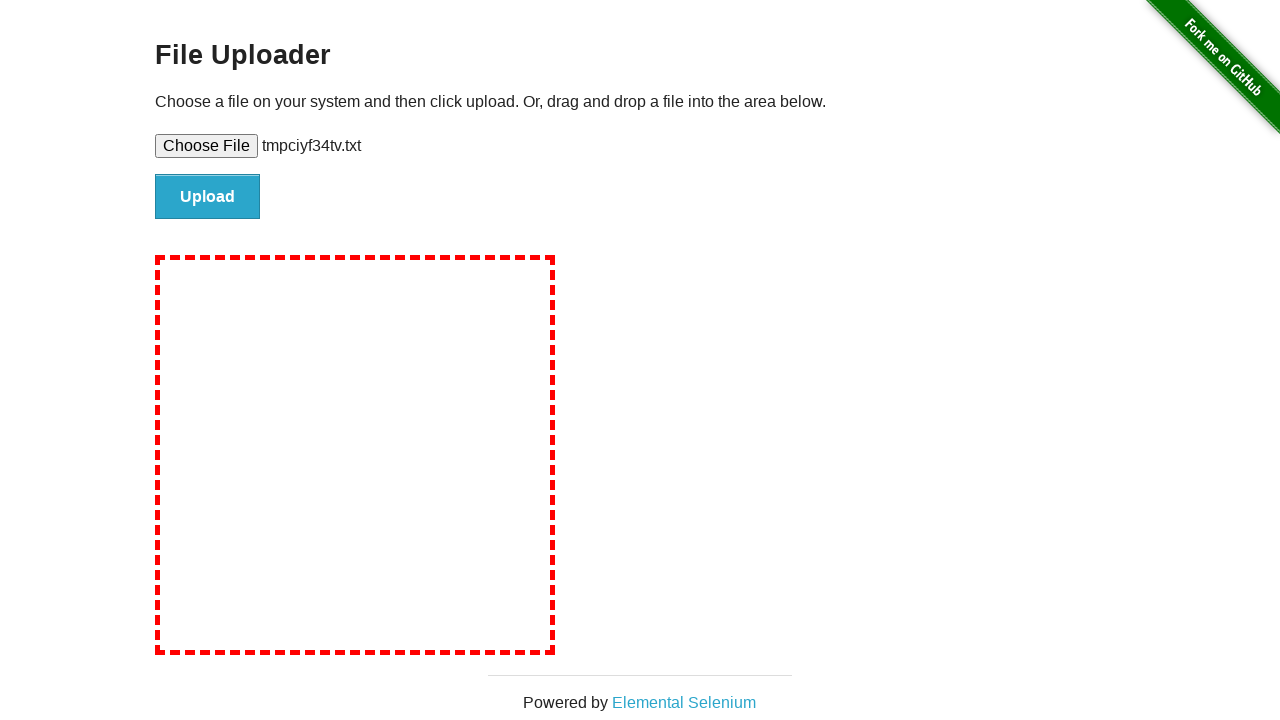

Clicked the upload submit button at (208, 197) on #file-submit
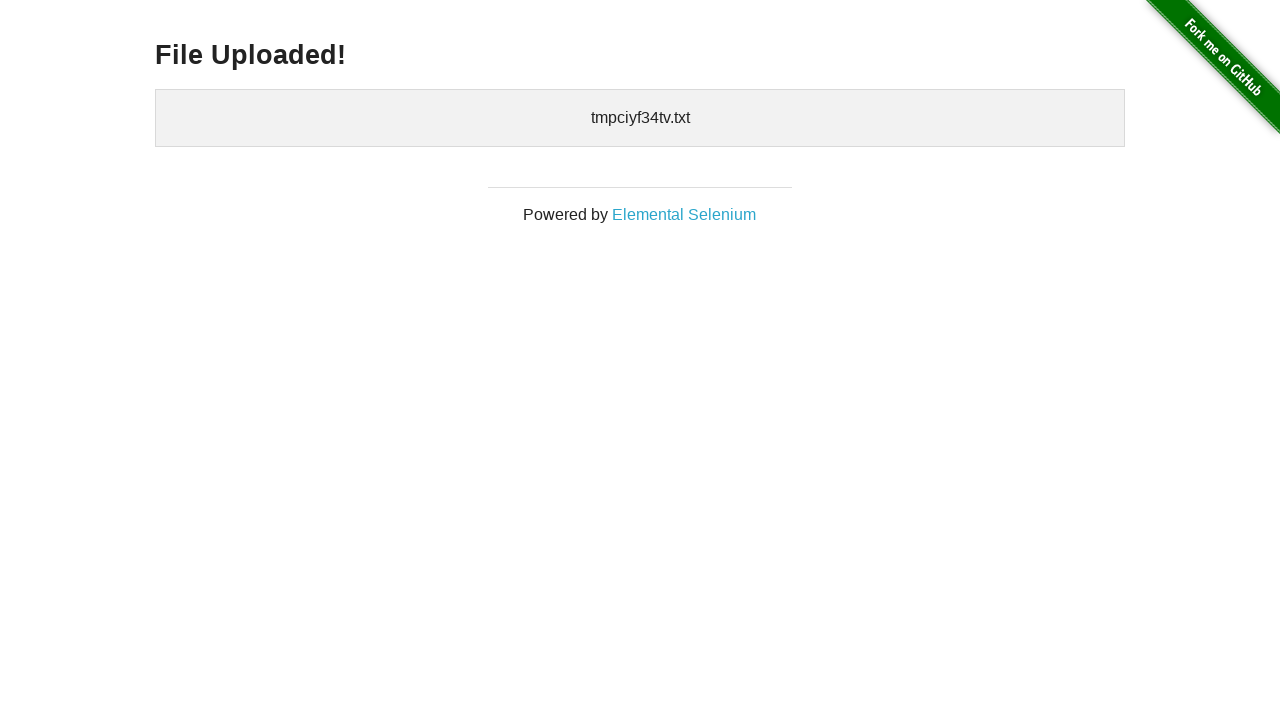

Upload confirmation page loaded with uploaded files section
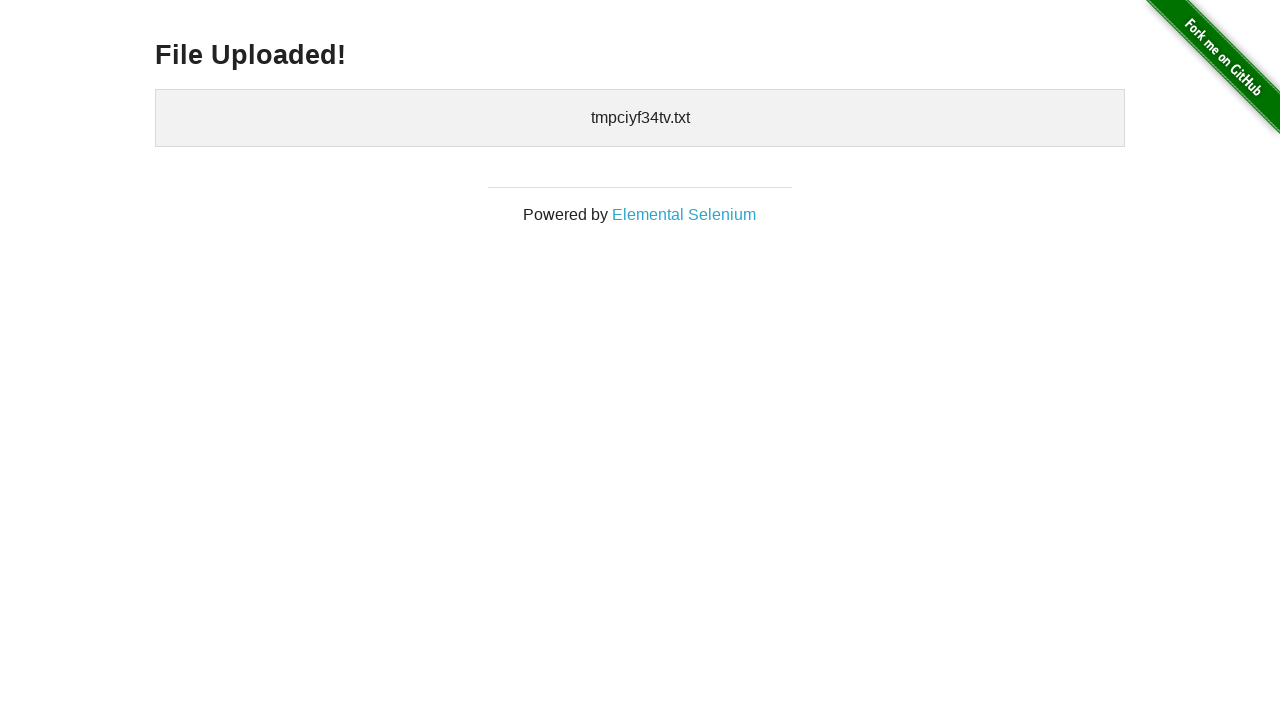

Cleaned up temporary test file
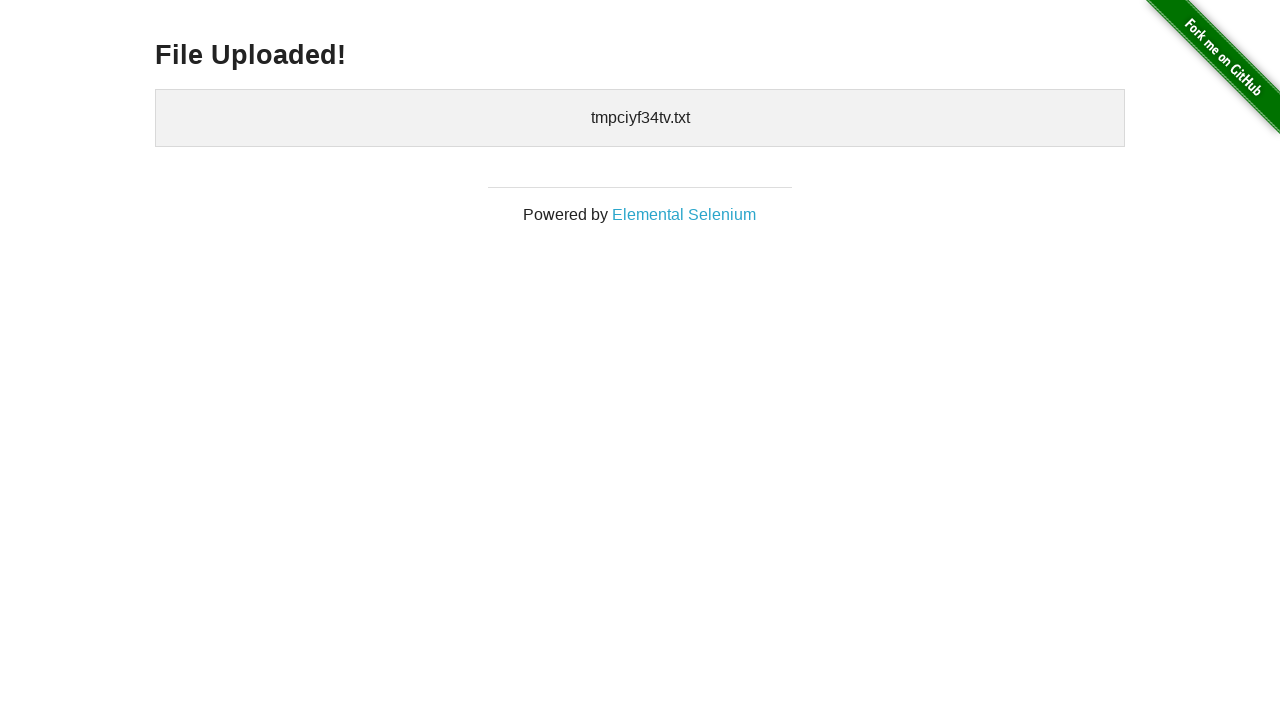

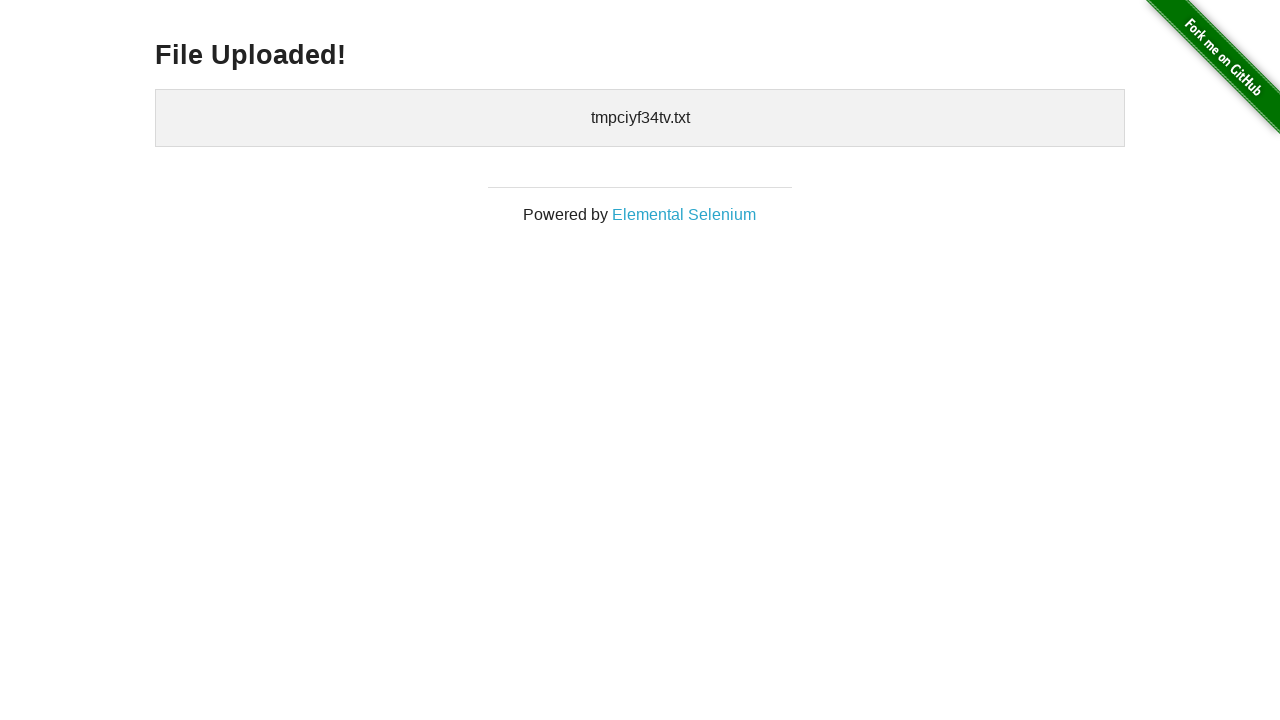